Tests interaction between multiple form elements by selecting a checkbox, using its value to select a dropdown option, entering the value in a text field, triggering an alert, and verifying the alert contains the expected value.

Starting URL: https://rahulshettyacademy.com/AutomationPractice/

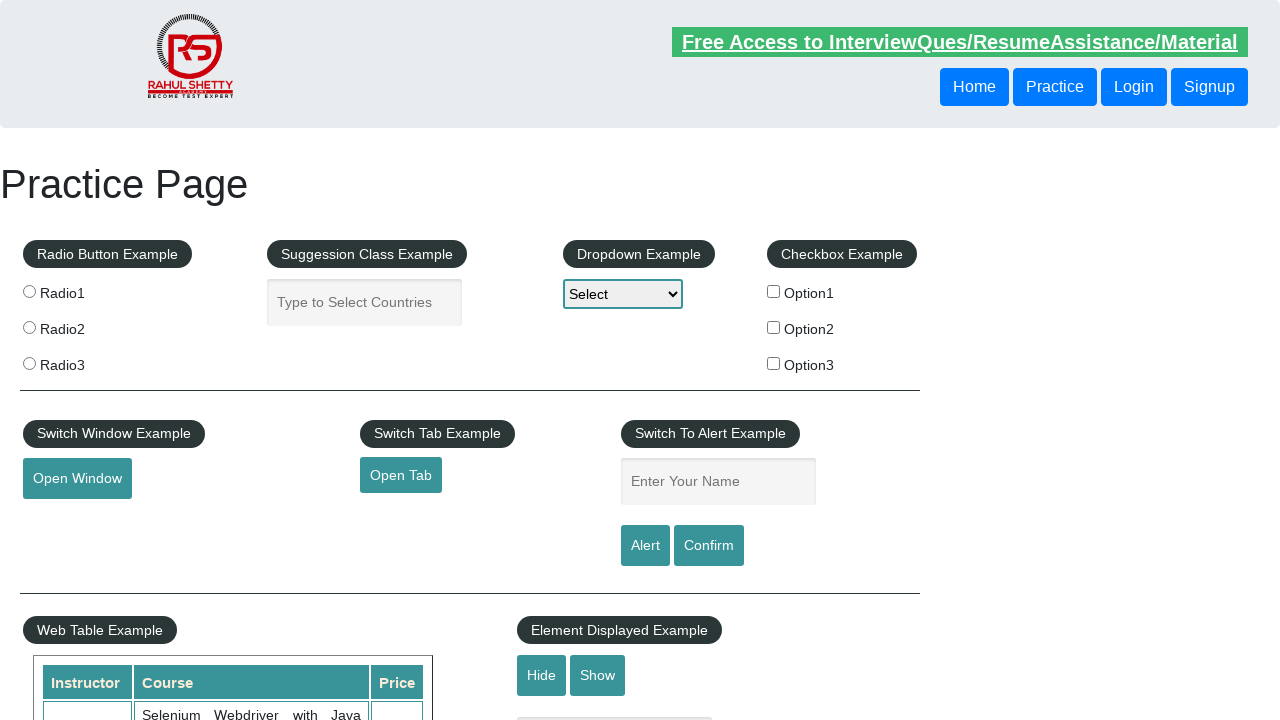

Waited for checkbox option 3 to be present
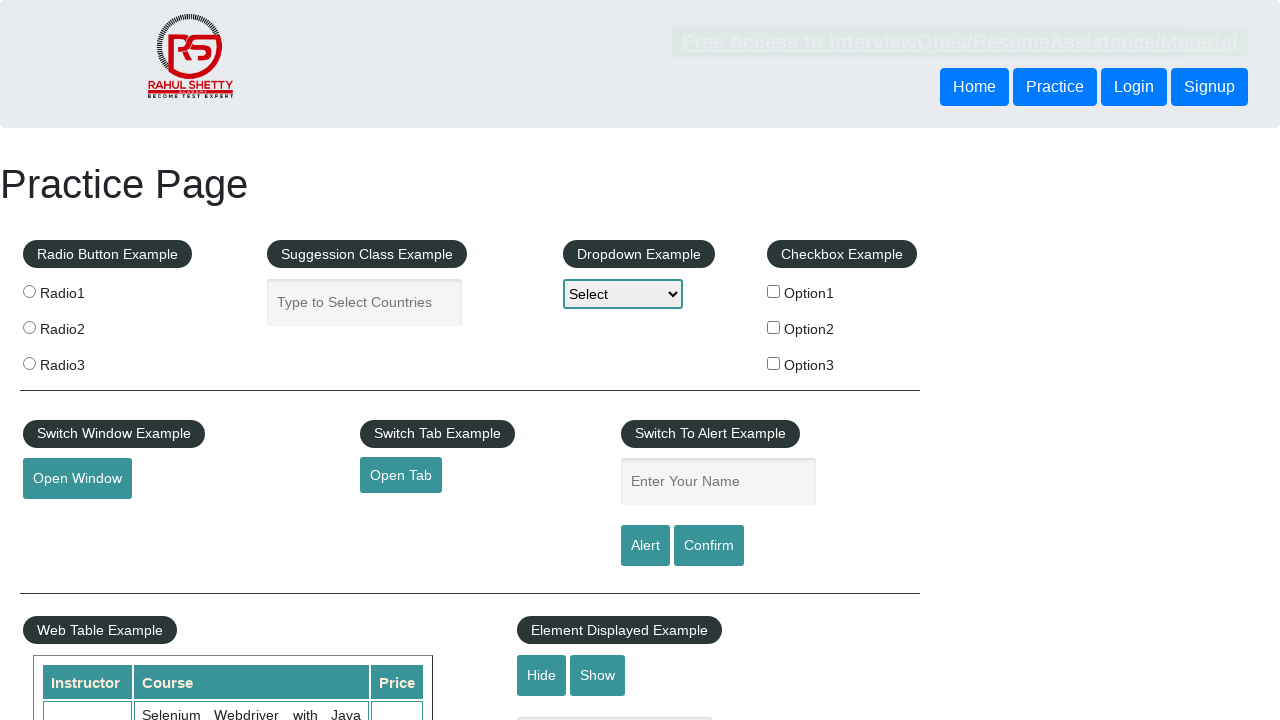

Located checkbox option 3 element
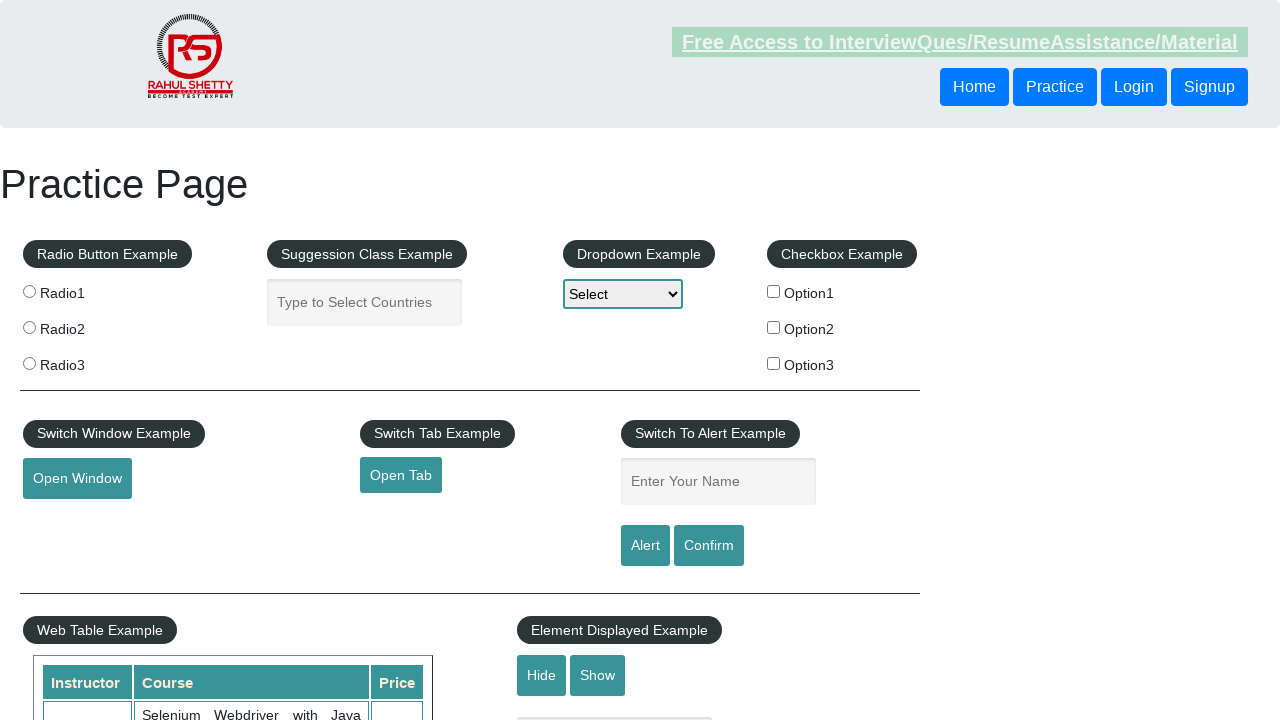

Clicked checkbox option 3 at (774, 363) on #checkBoxOption3
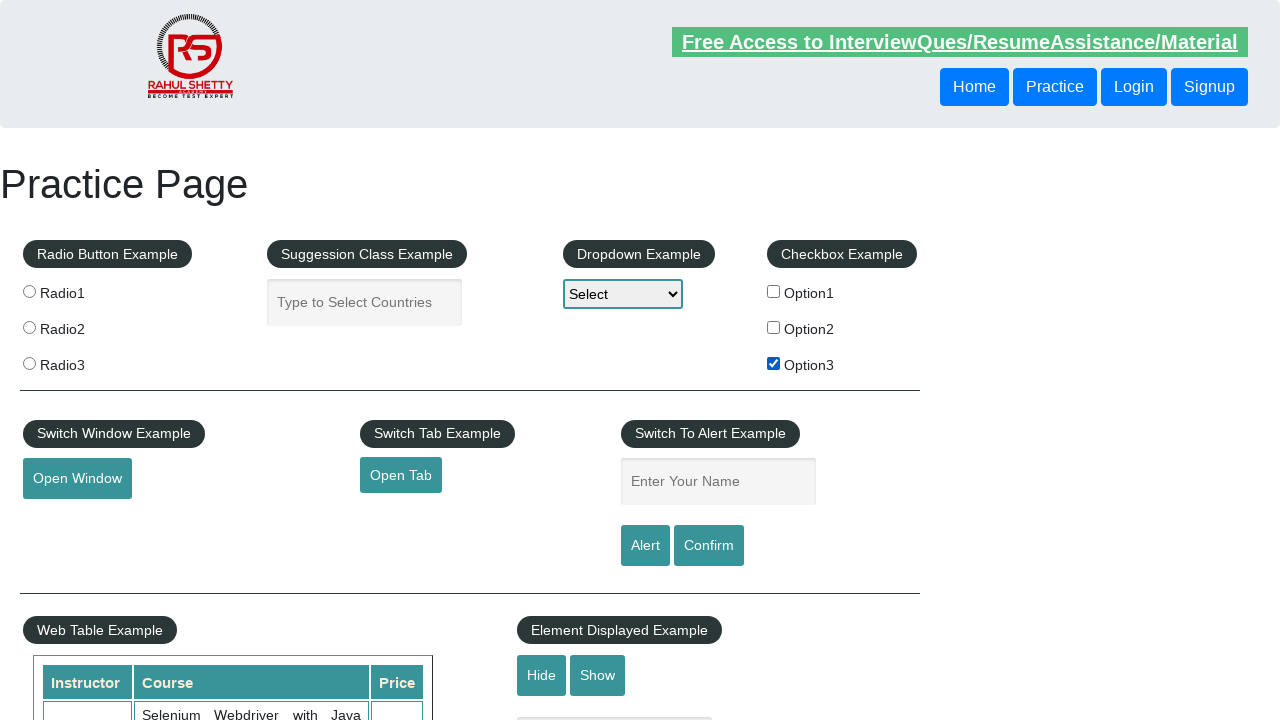

Retrieved checkbox value: 'option3'
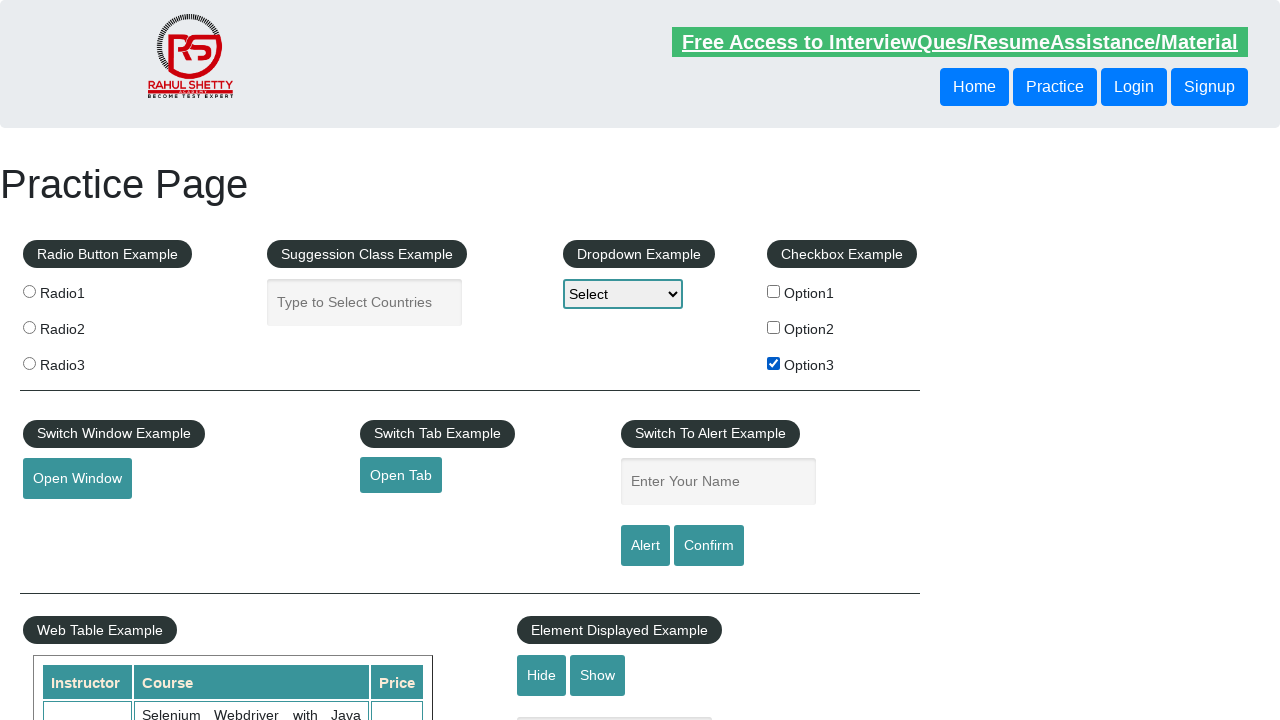

Selected dropdown option with value 'option3' on #dropdown-class-example
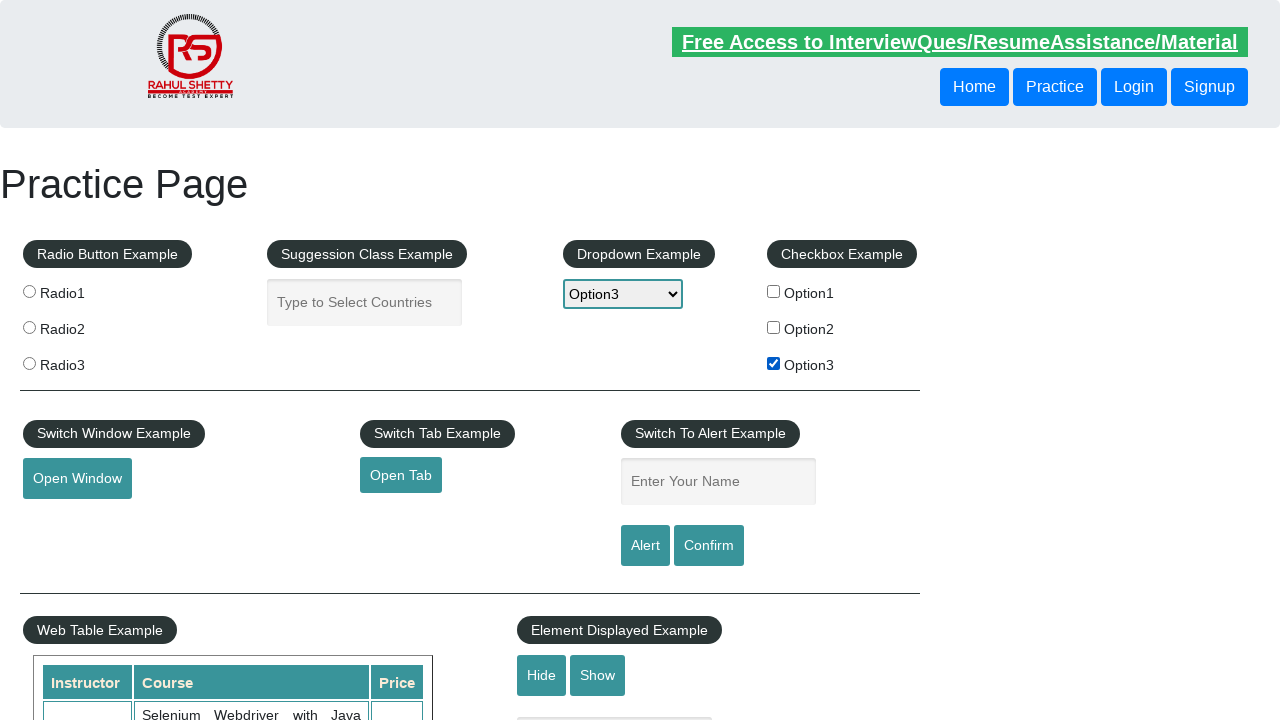

Filled name field with value 'option3' on #name
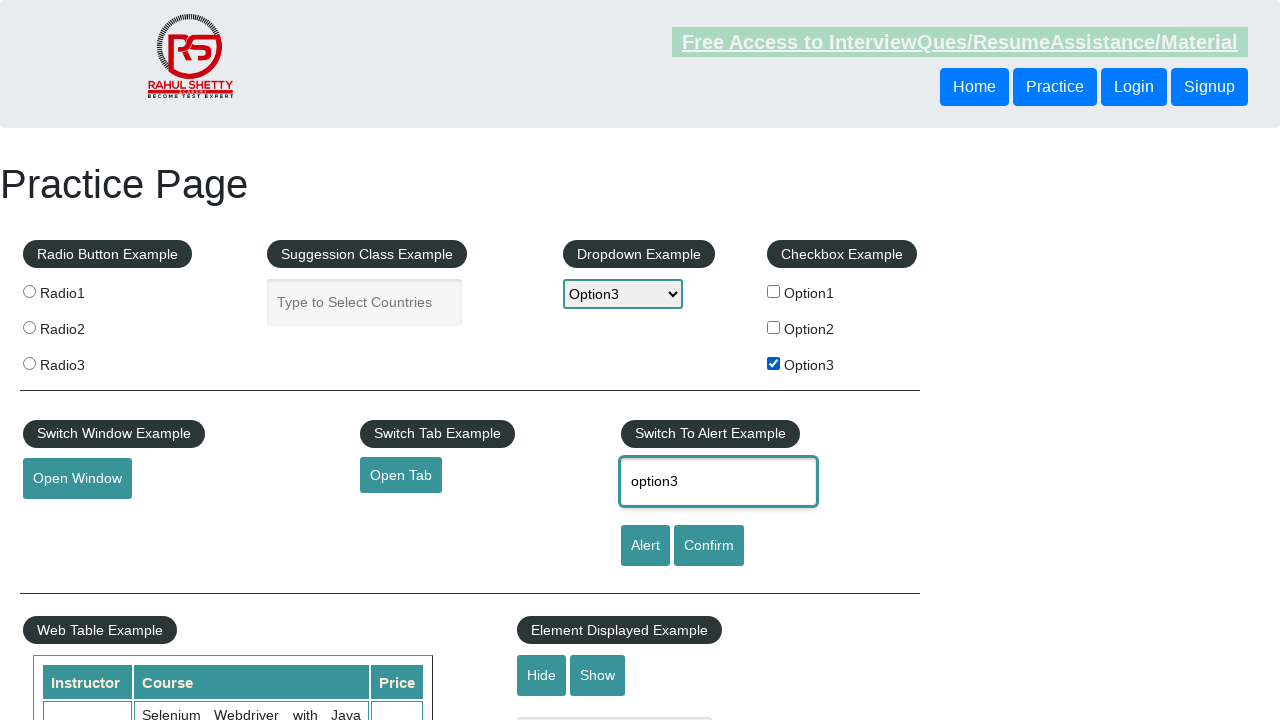

Clicked alert button at (645, 546) on #alertbtn
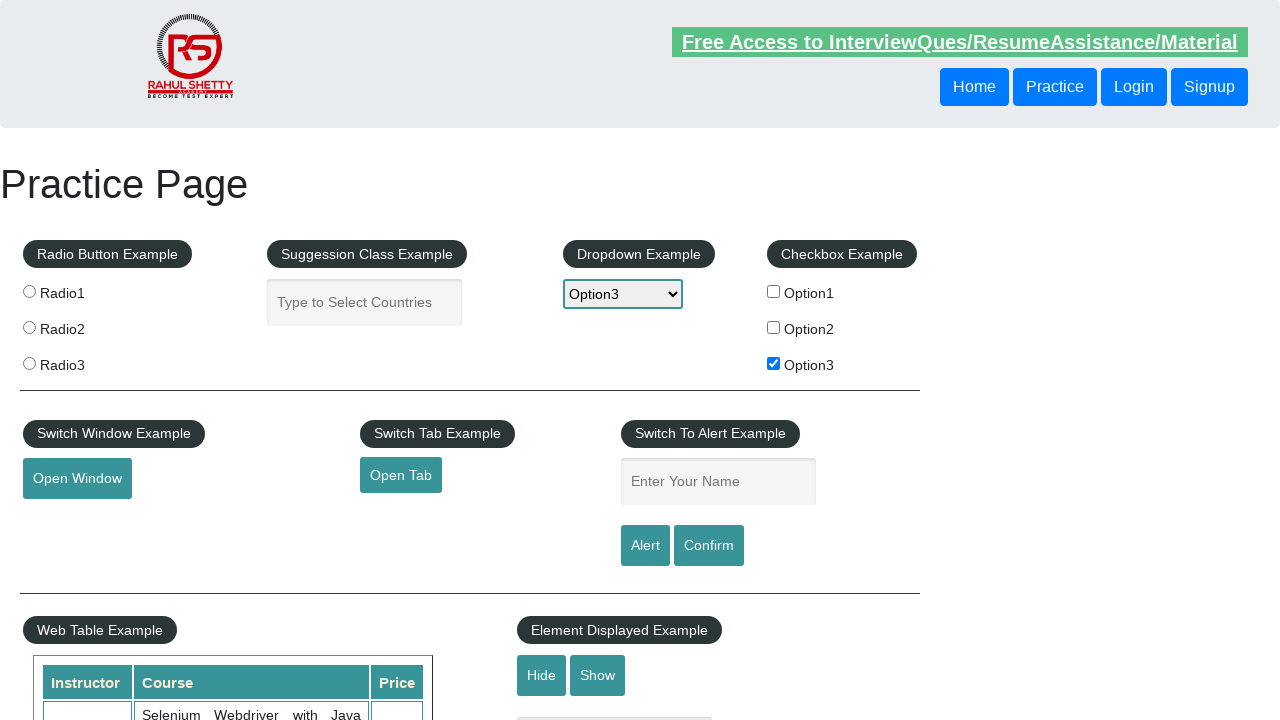

Registered initial alert dialog handler
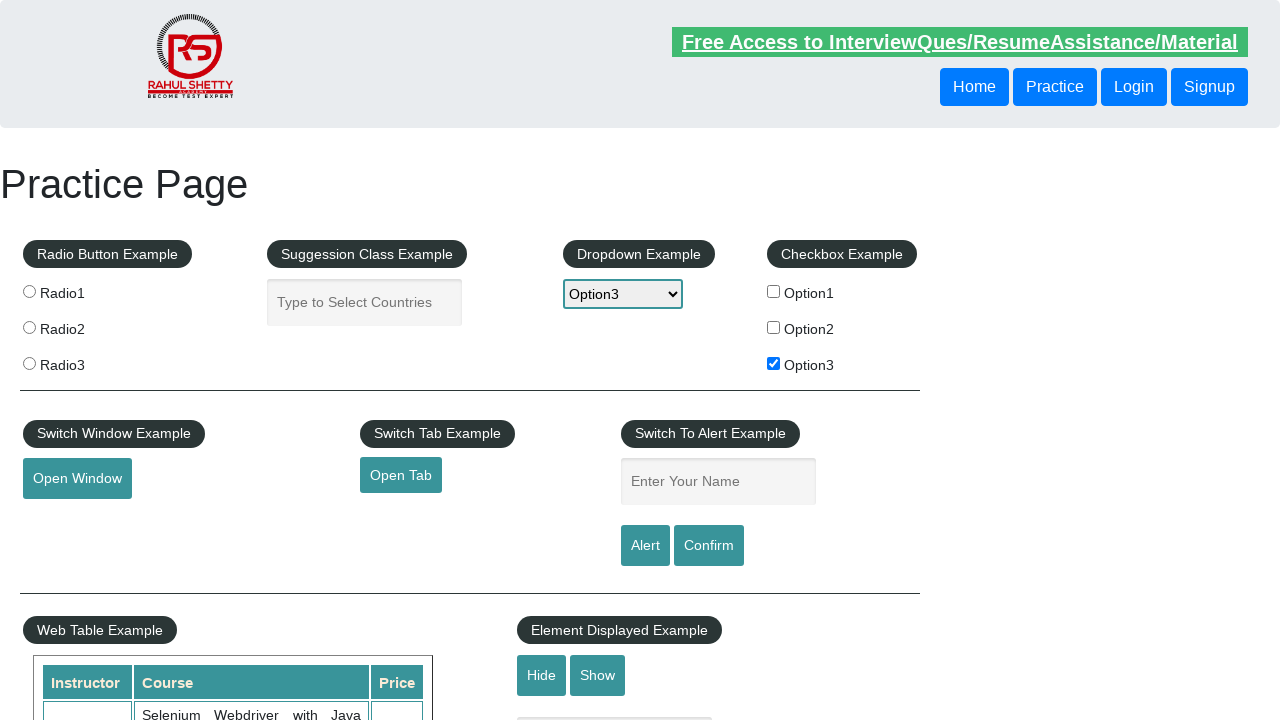

Defined alert validation handler function
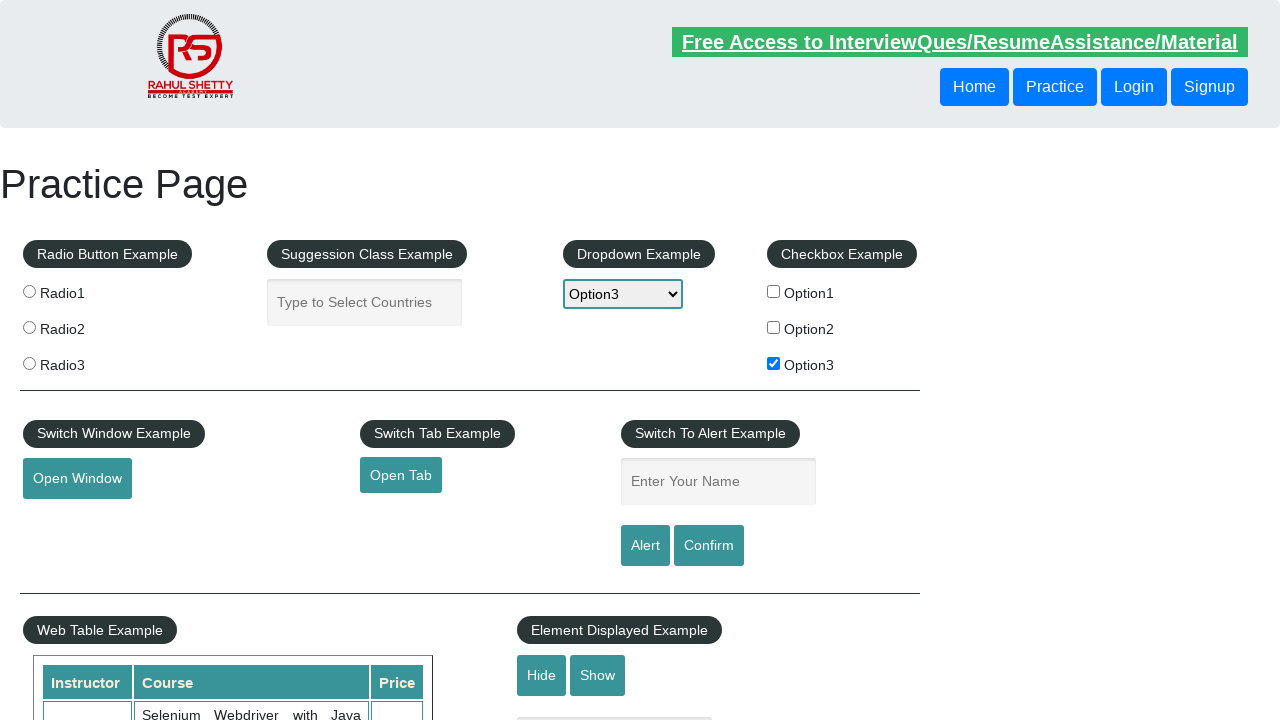

Registered alert validation handler - alert should now appear
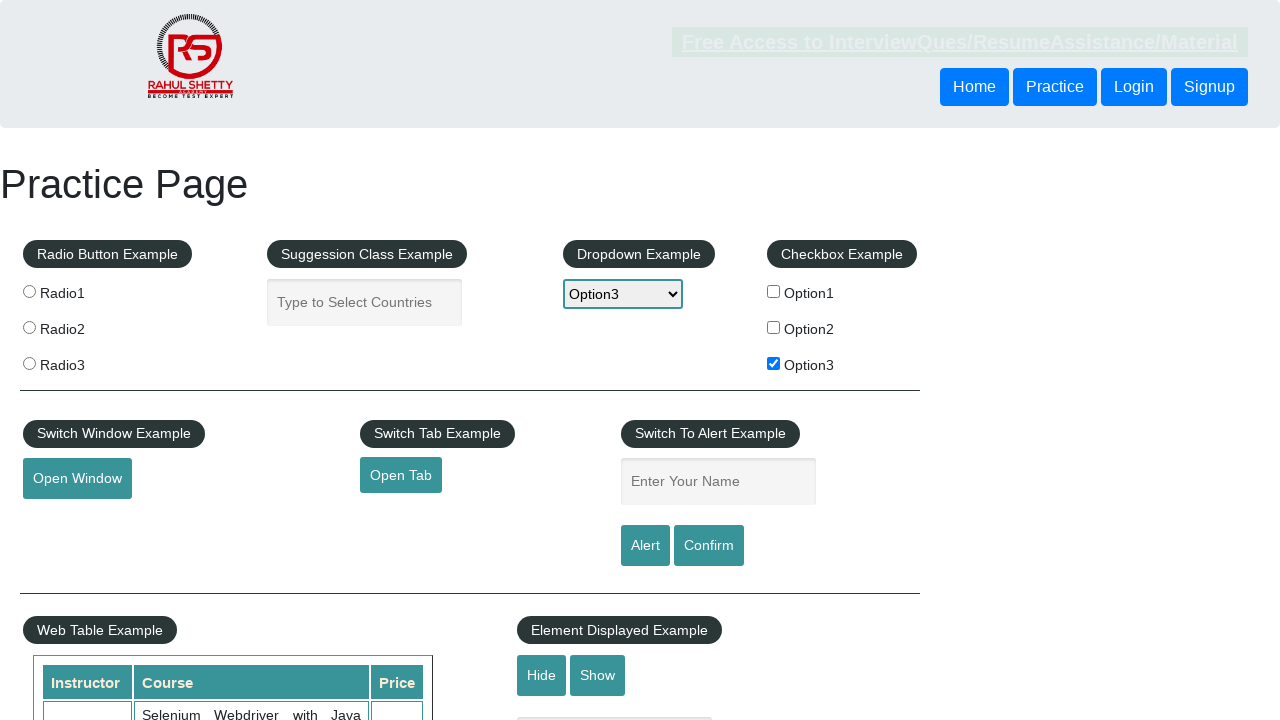

Alert was accepted after validating it contained the expected value
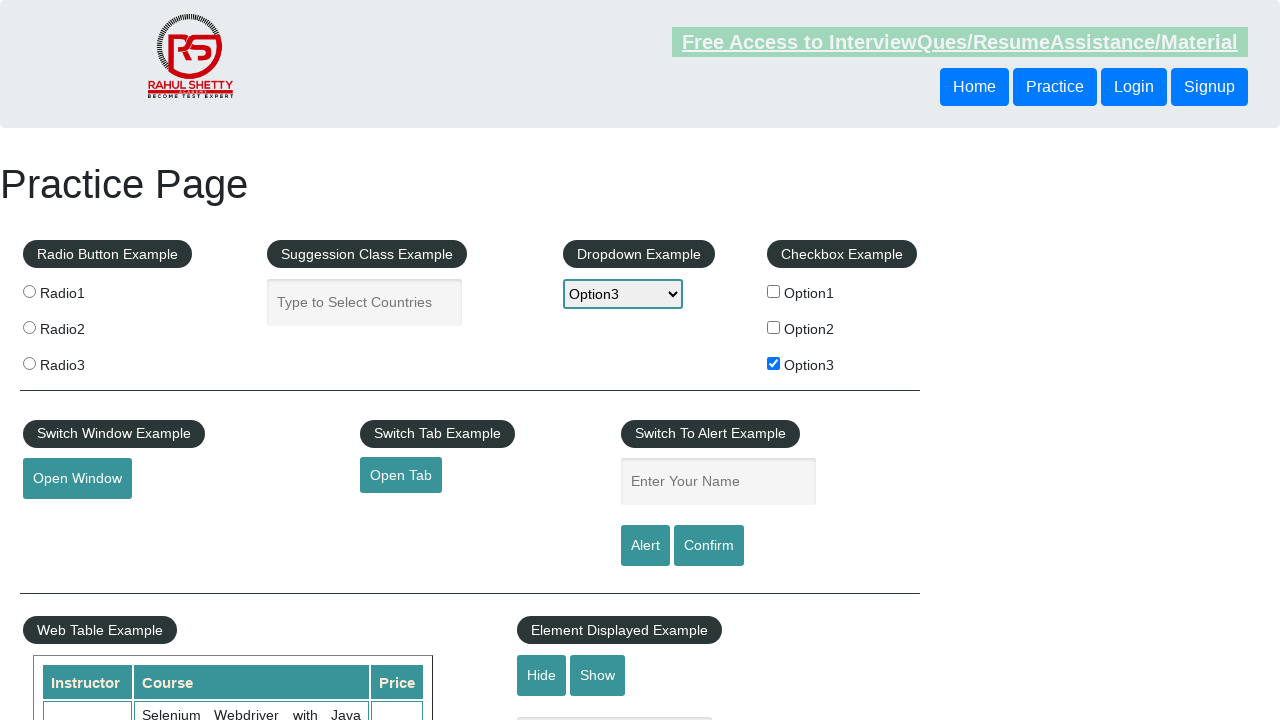

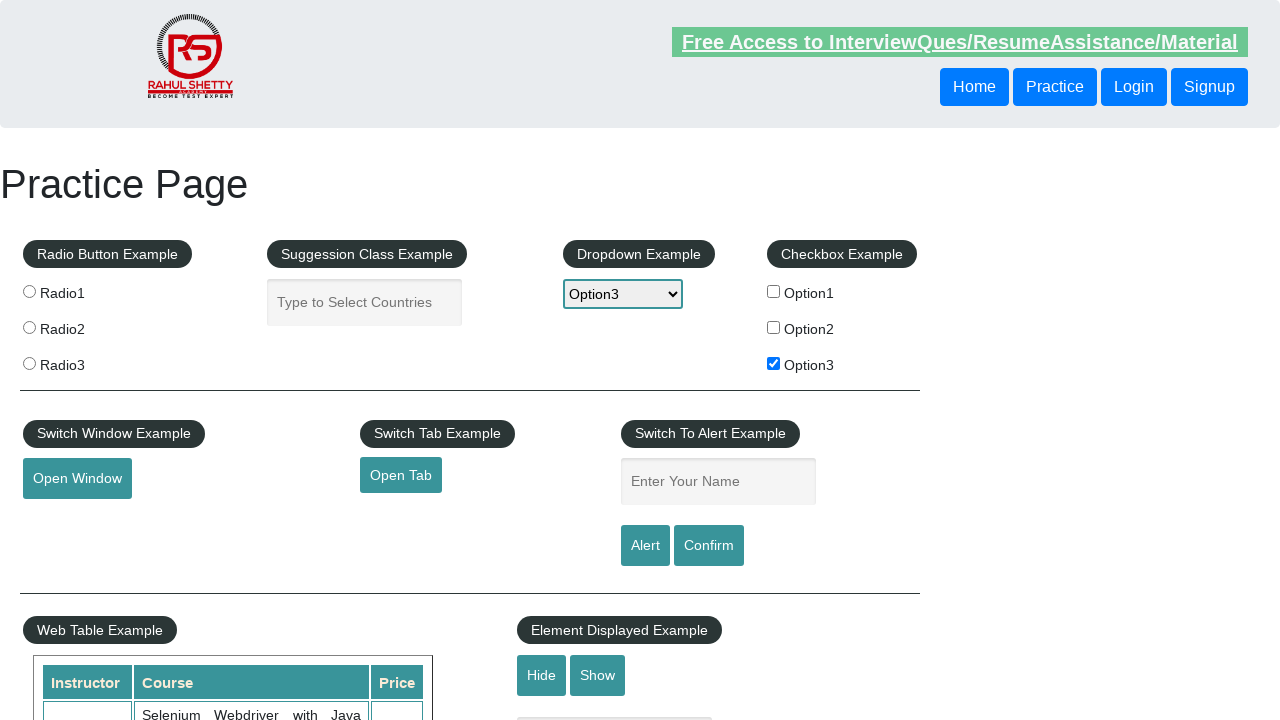